Tests keyboard actions by typing text into a form field with the Shift key held down to produce uppercase text

Starting URL: https://awesomeqa.com/practice.html

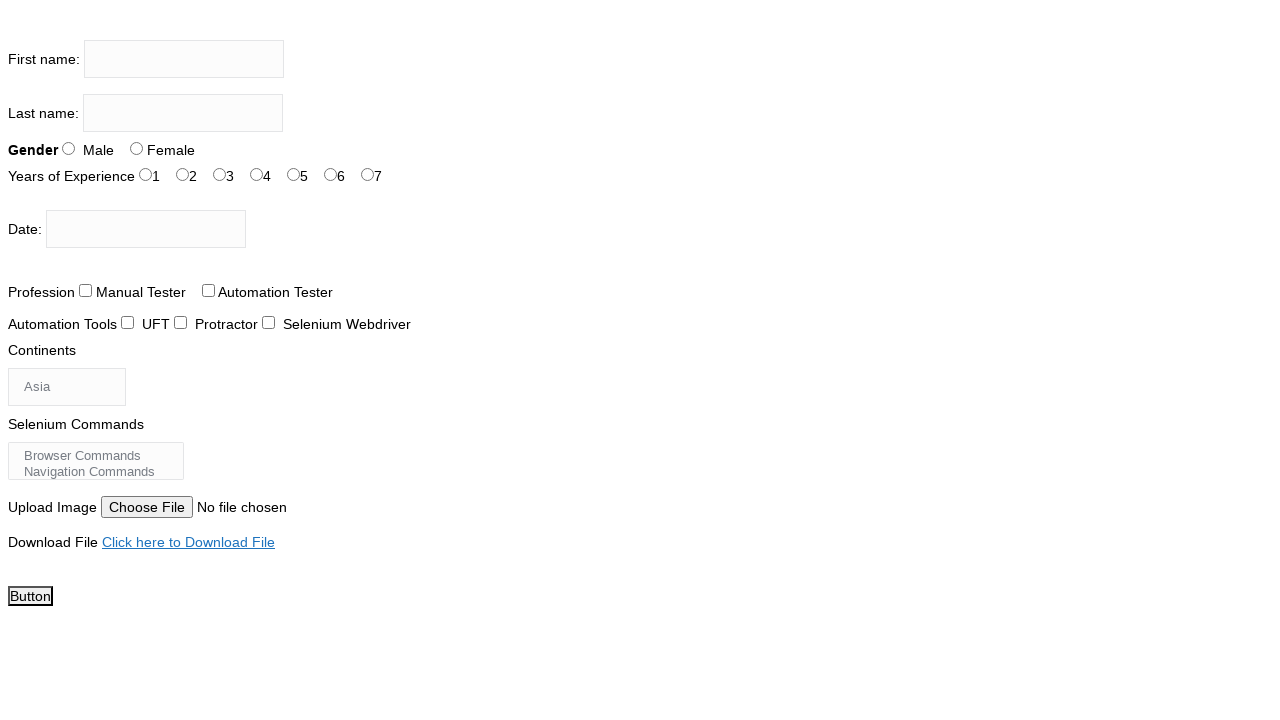

Located the first name input field
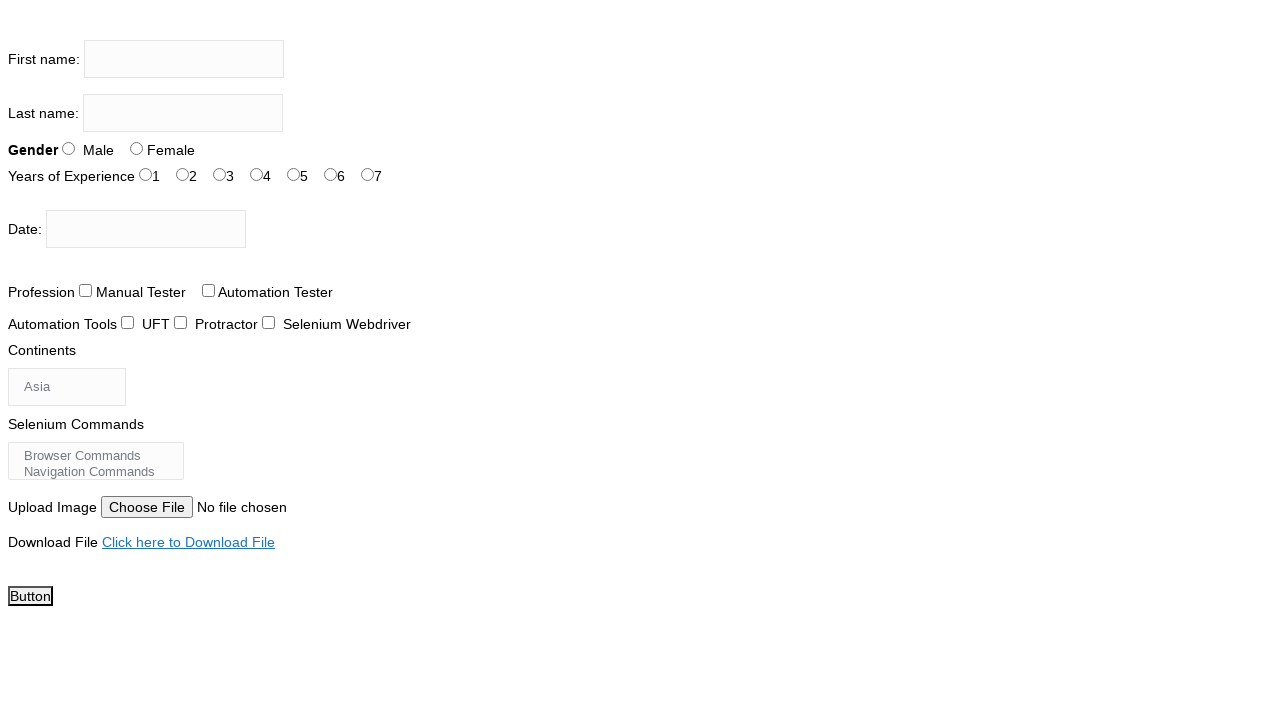

Pressed and held Shift key
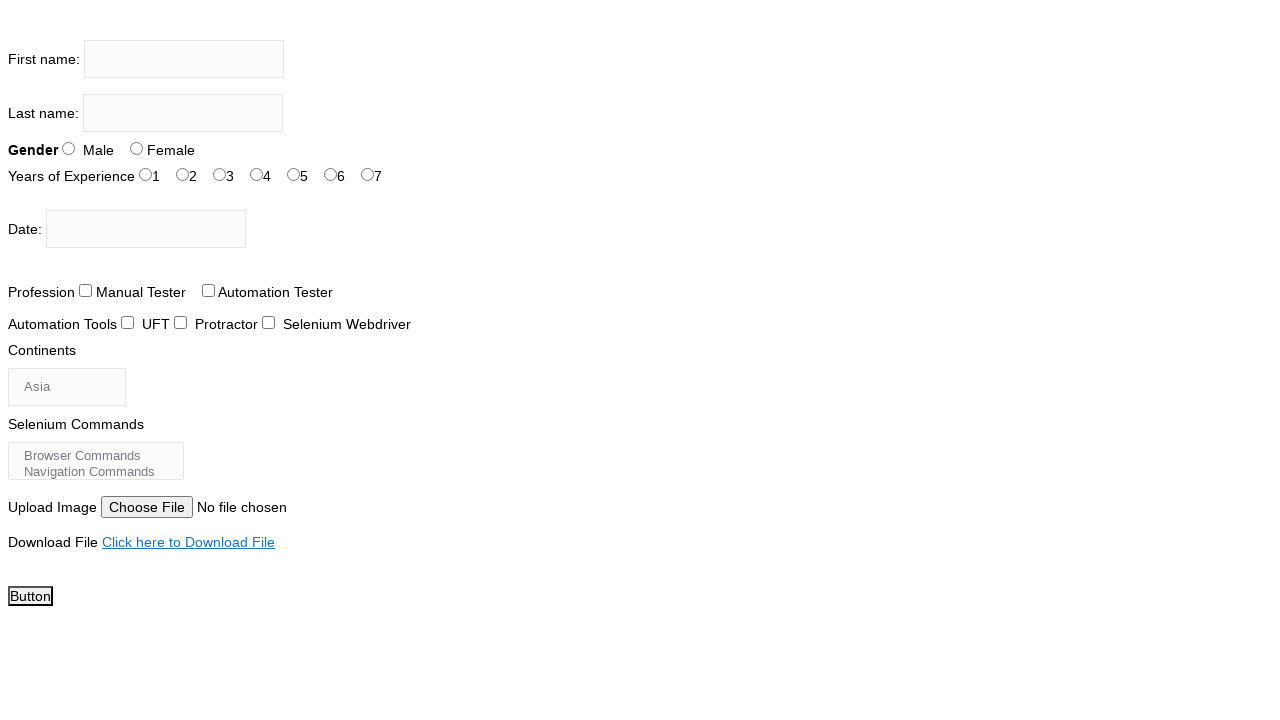

Filled first name field with 'THE TESTING ACADEMY' while Shift key held down on input[name='firstname']
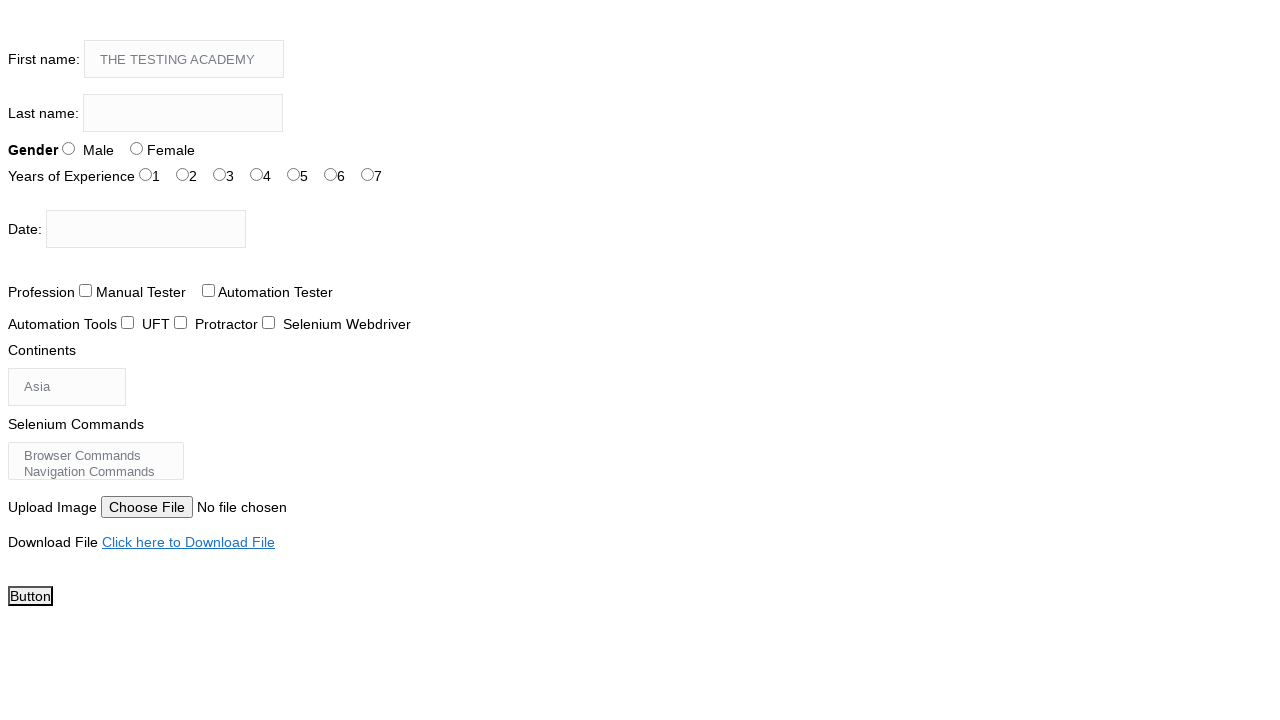

Released Shift key
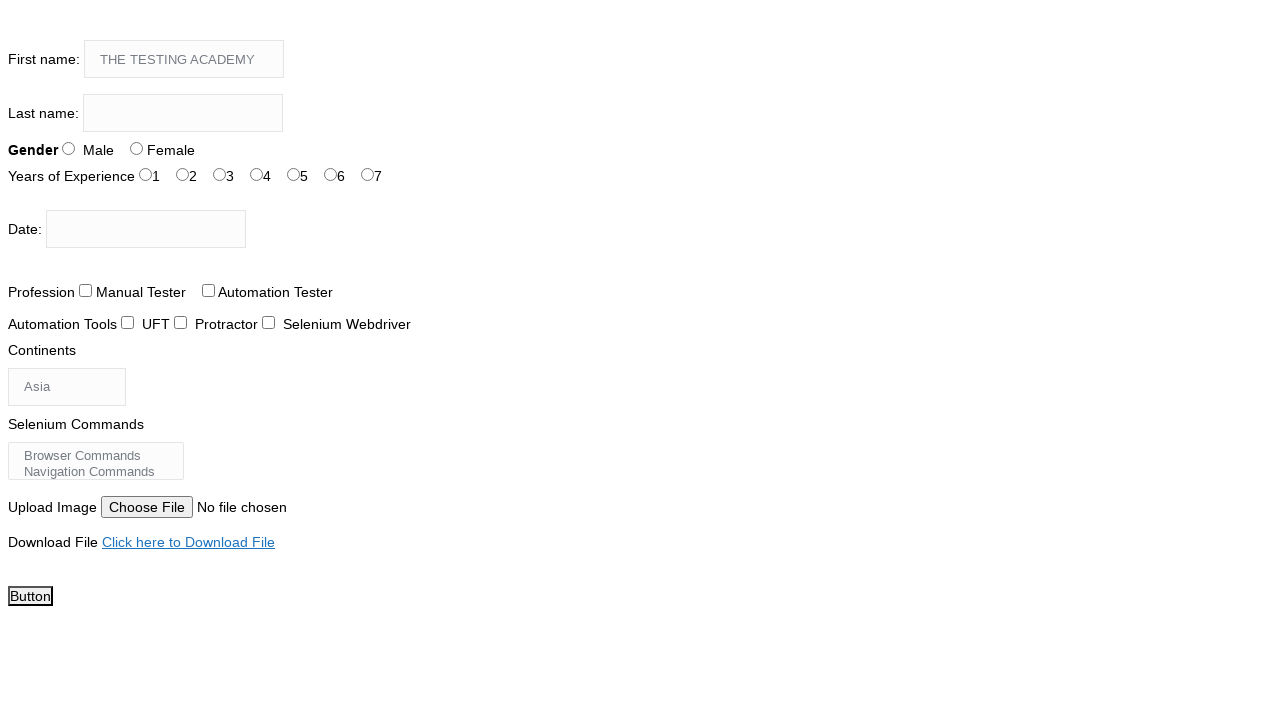

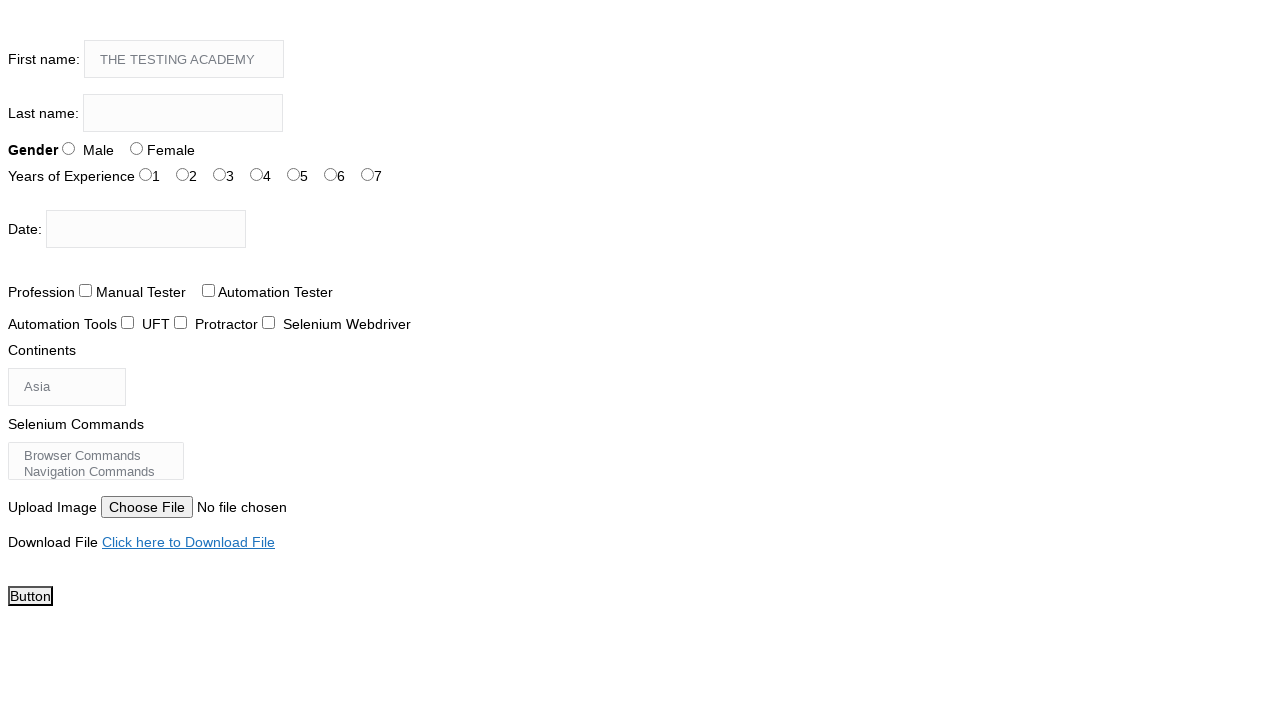